Verifies that the footer logo is visible on the page

Starting URL: https://www.demoblaze.com/cart.html

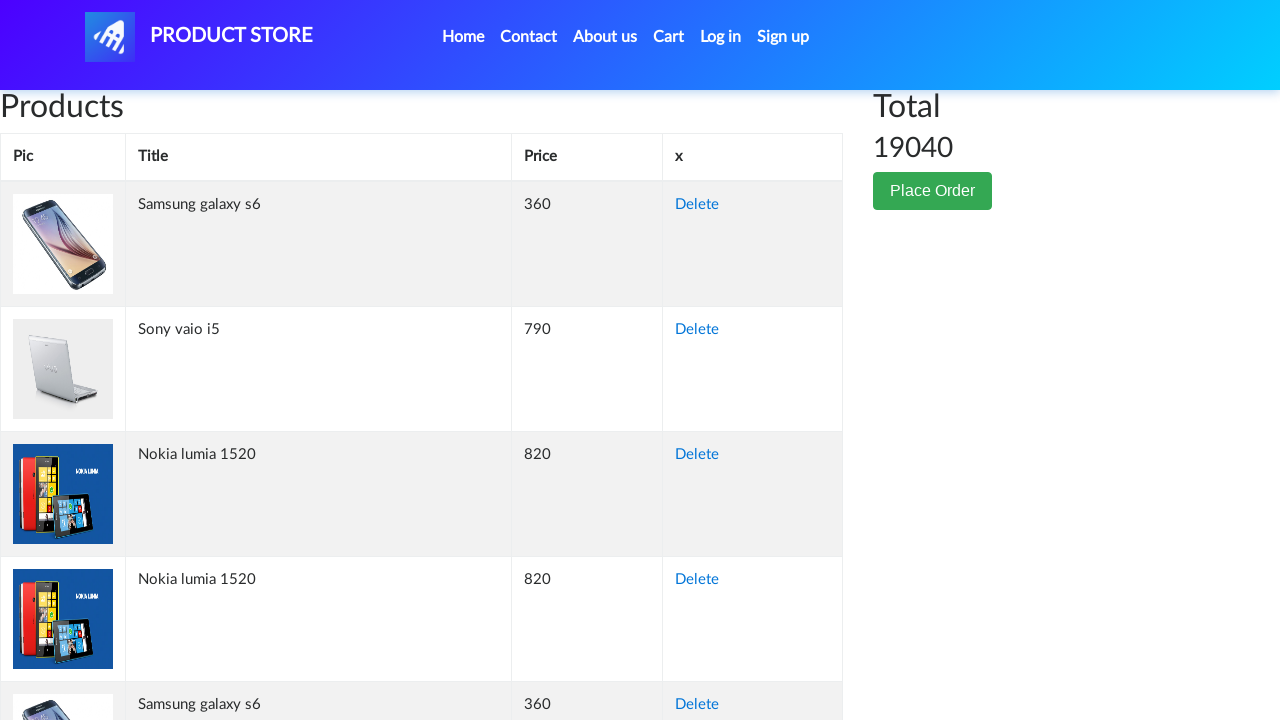

Navigated to cart page
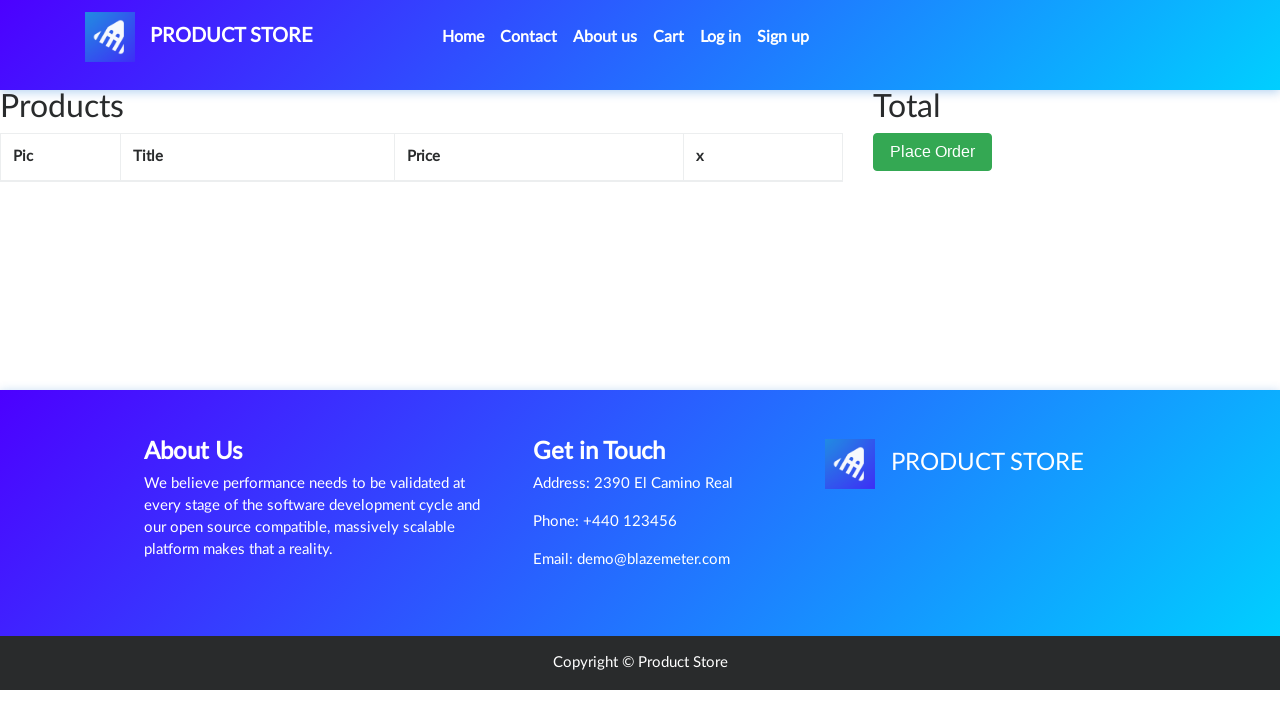

Located footer logo element using XPath selector
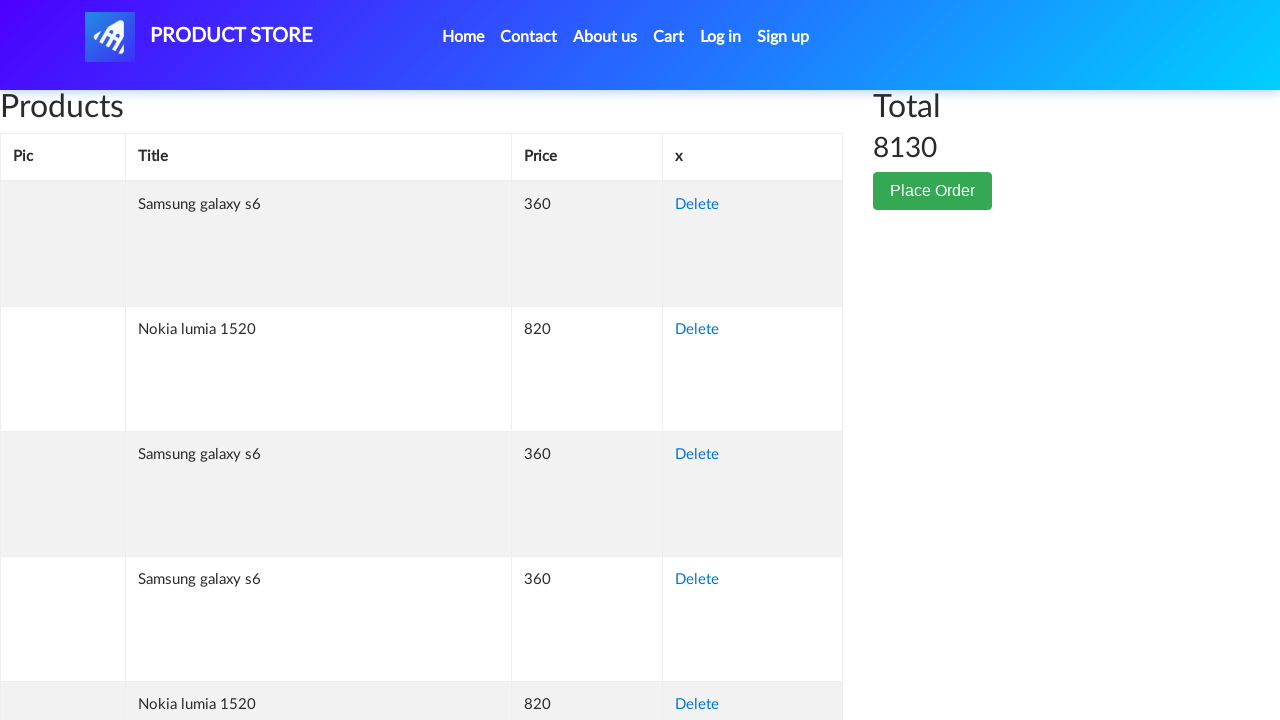

Verified that footer logo is visible
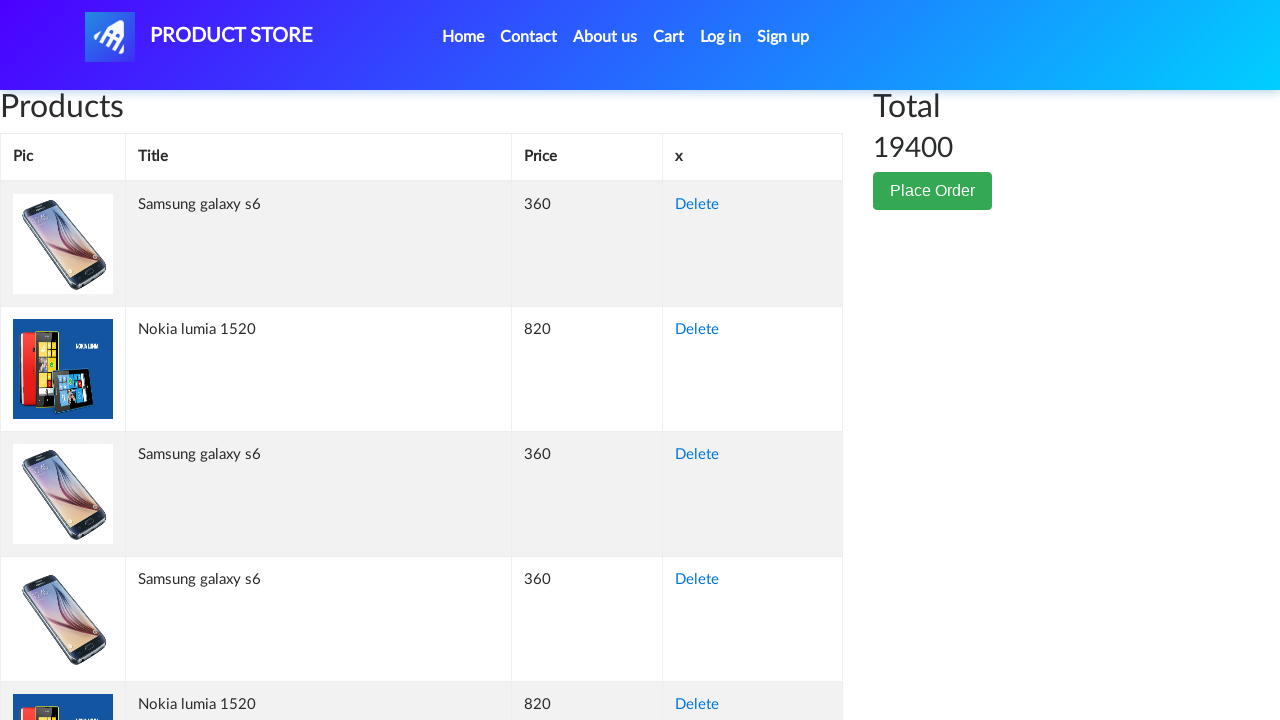

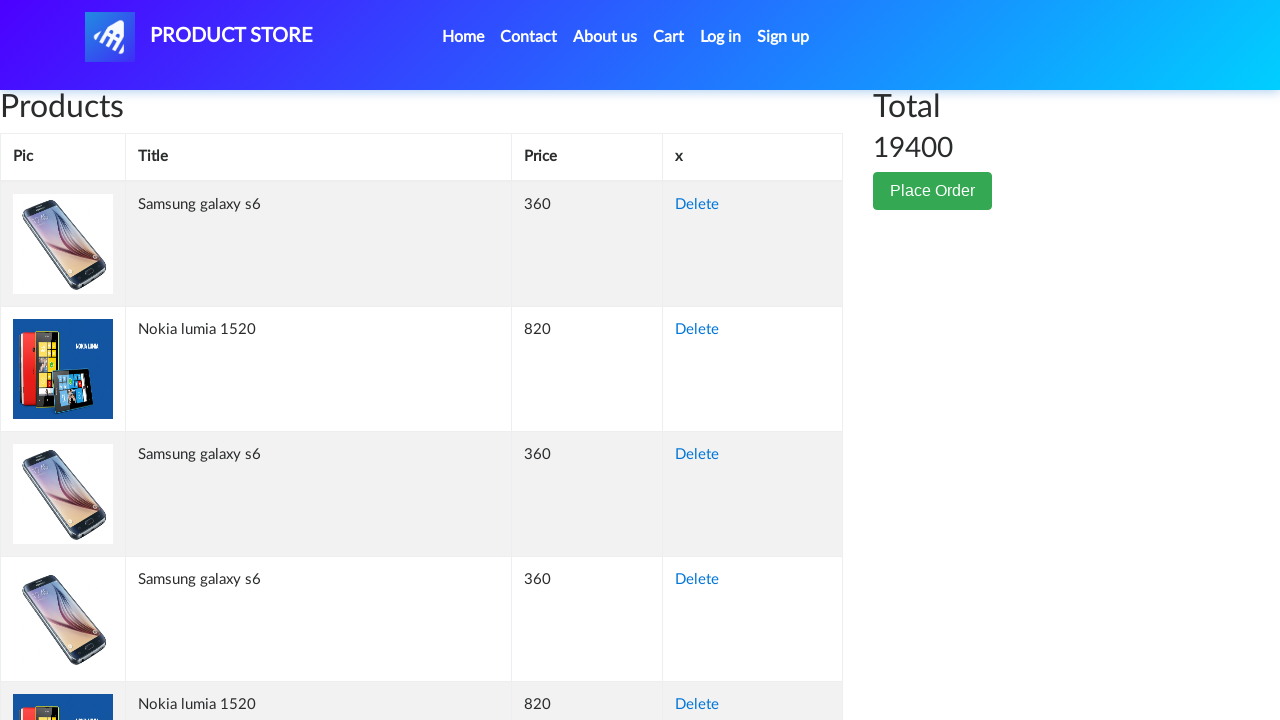